Tests iframe handling by navigating to a page with an embedded iframe, switching into the iframe context, and verifying elements within the iframe are accessible.

Starting URL: https://the-internet.herokuapp.com/iframe

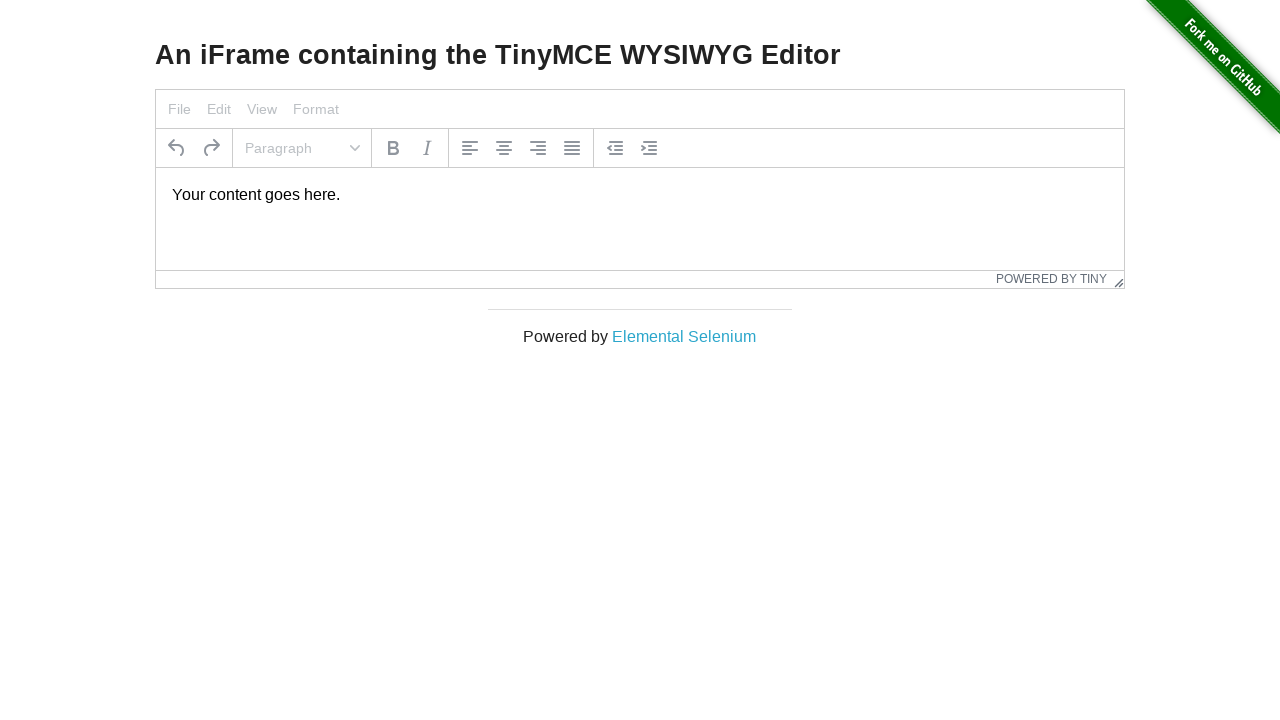

Navigated to iframe test page
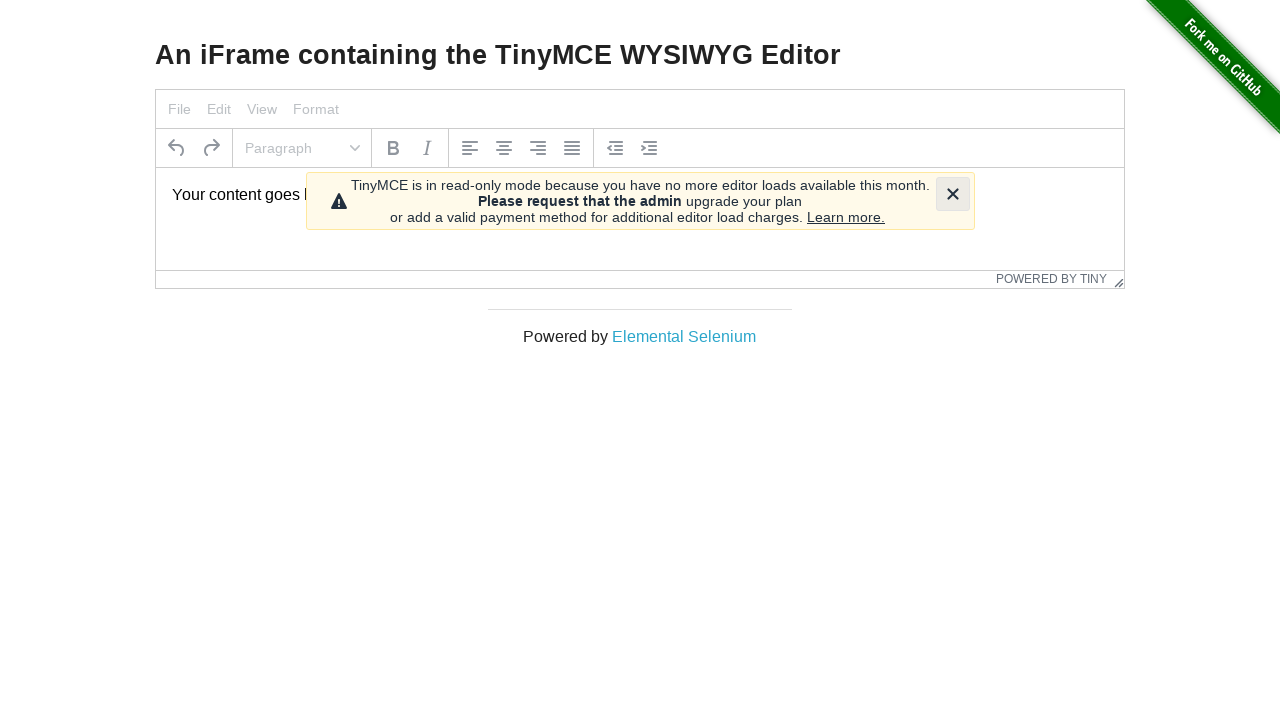

Located iframe element on page
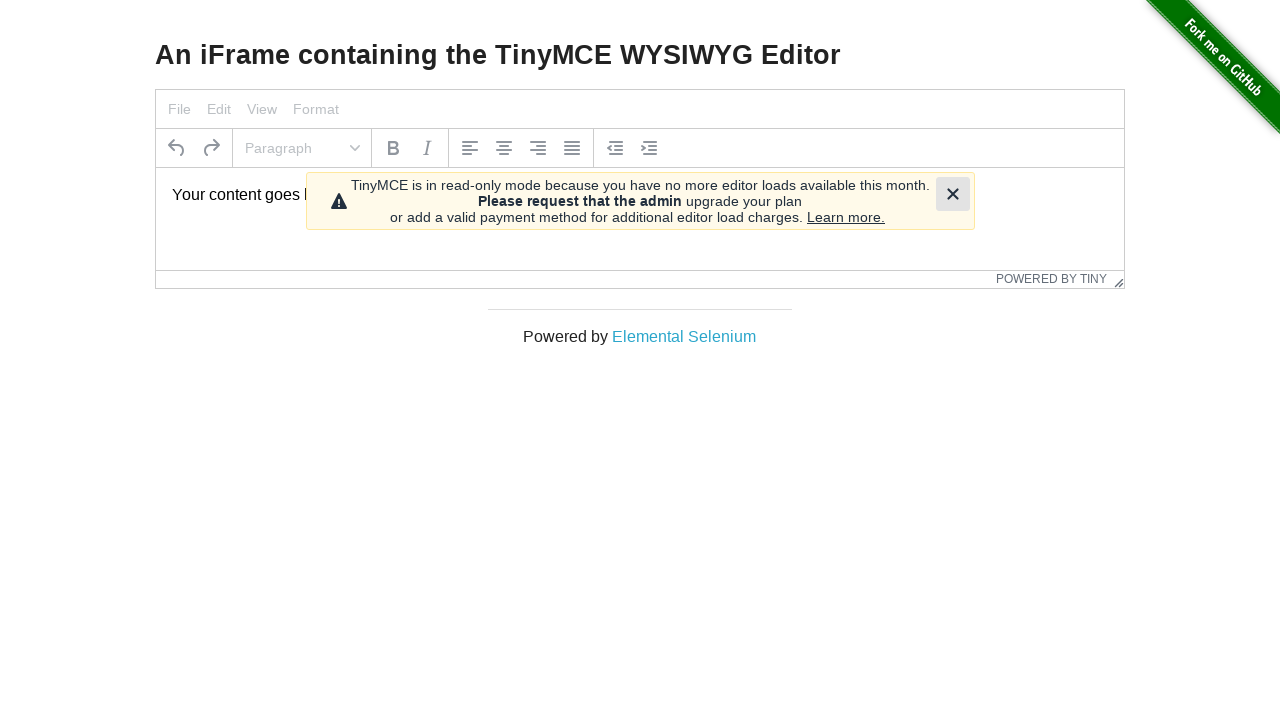

Verified paragraph element exists within iframe
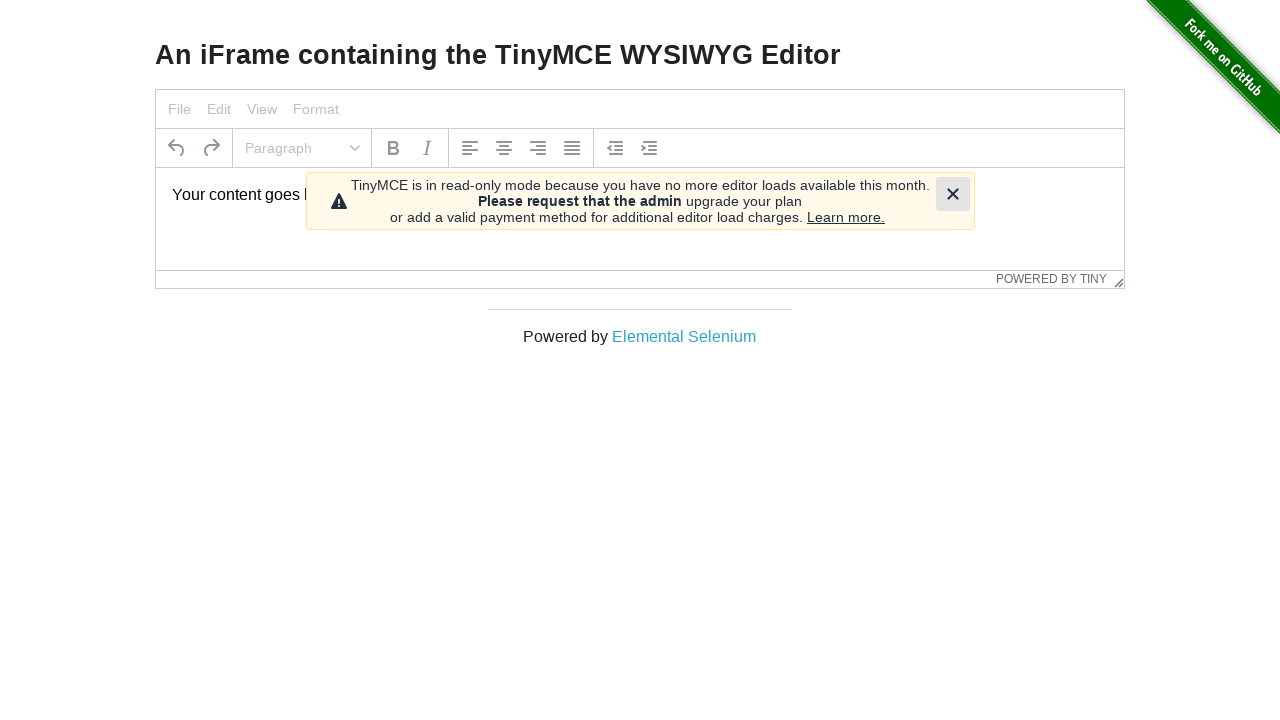

Verified h3 heading is accessible in main page content
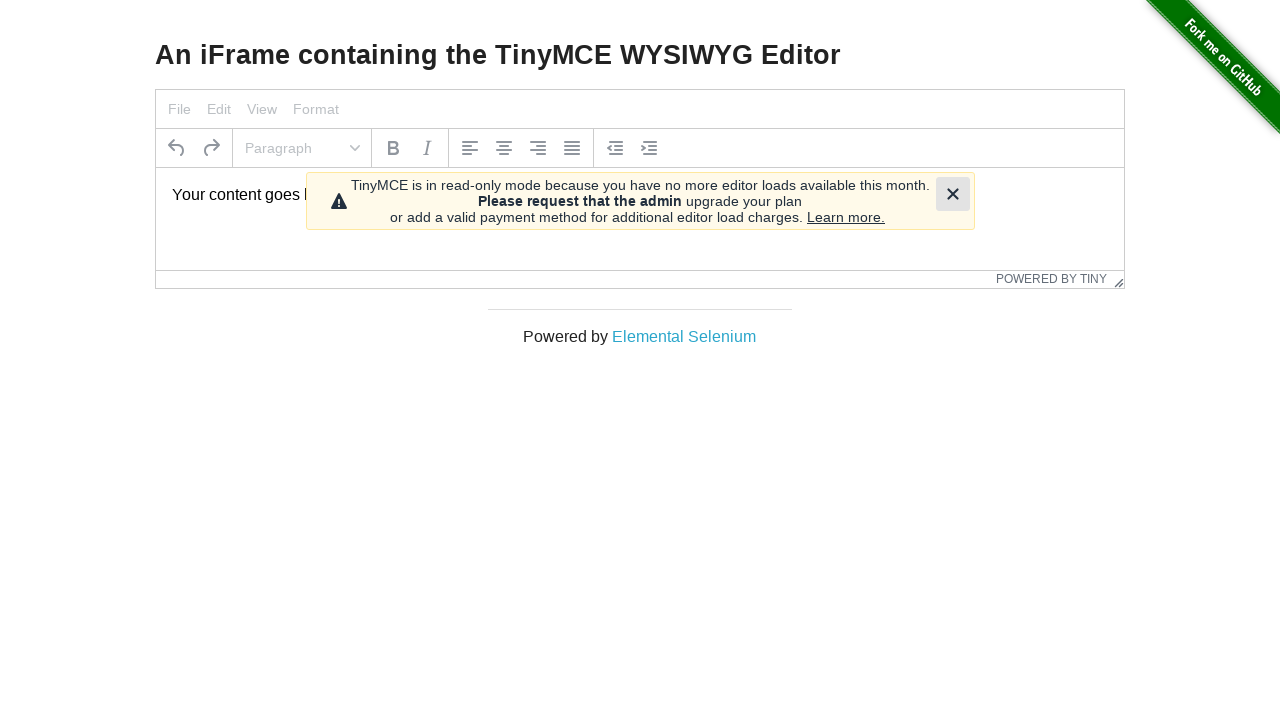

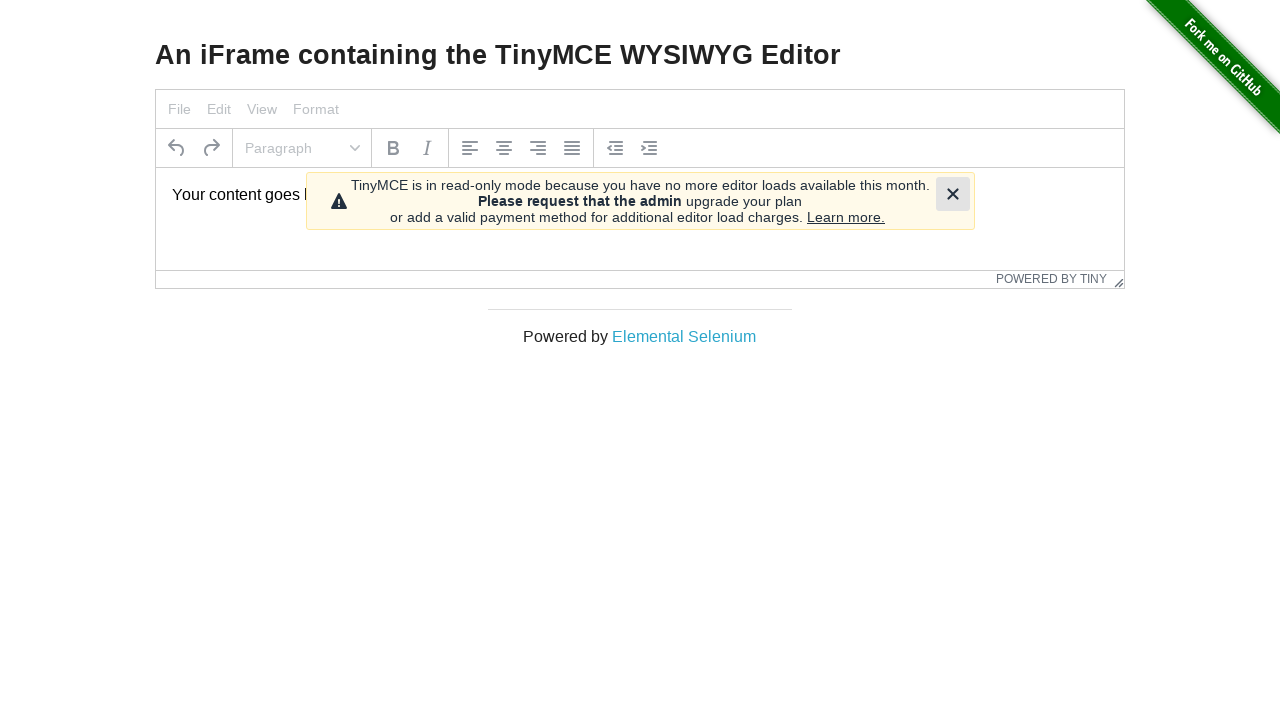